Tests the text input functionality by entering a new button name in the input field and clicking the button to verify it updates with the new text

Starting URL: http://uitestingplayground.com/textinput

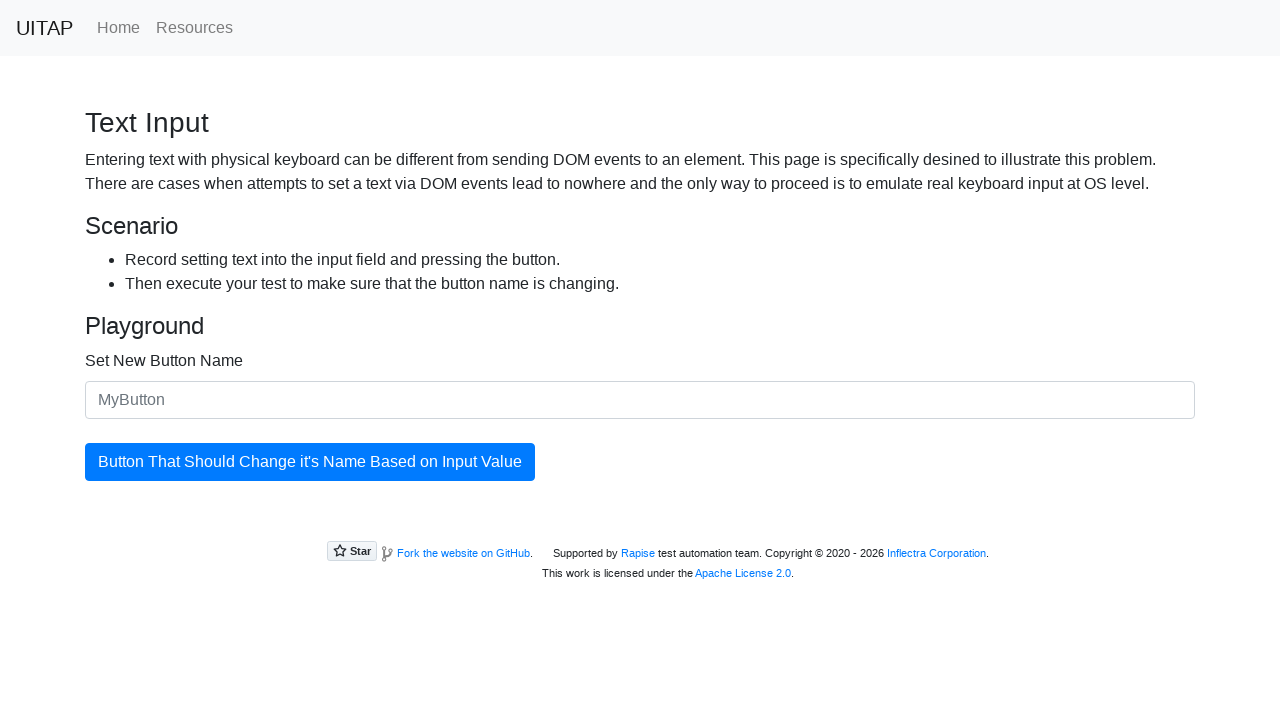

Filled input field with 'SkyPro' as new button name on #newButtonName
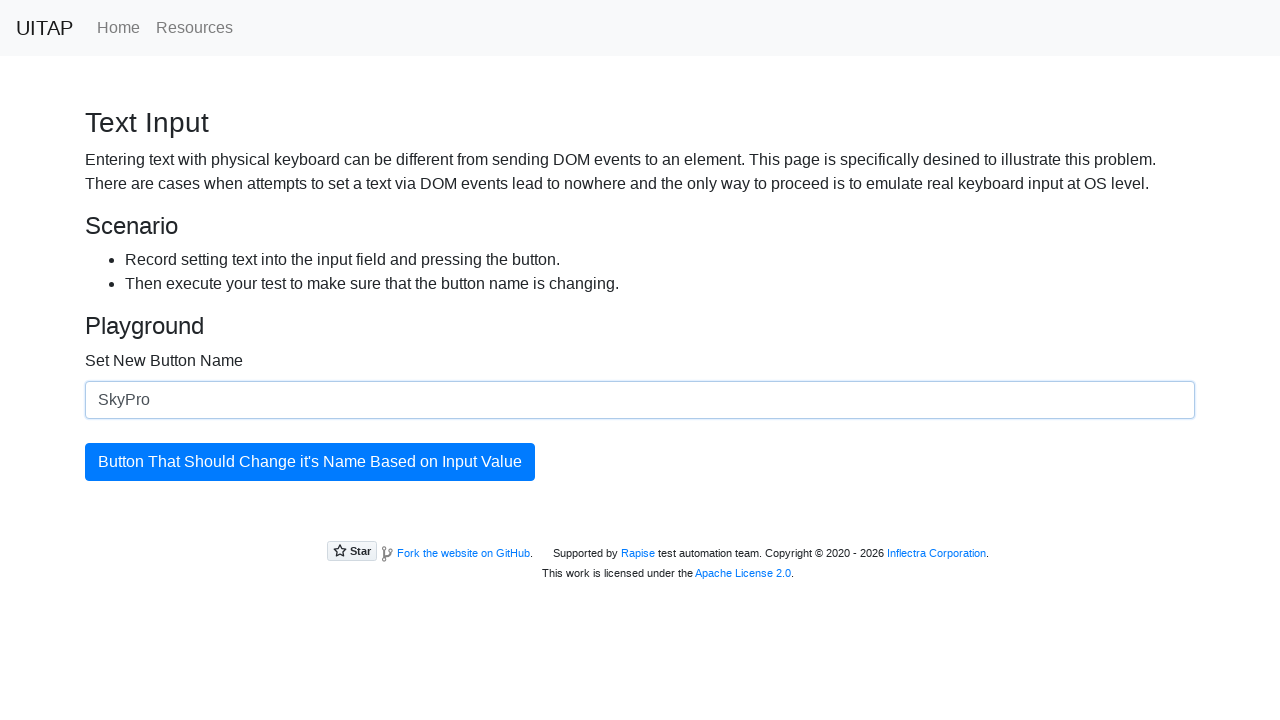

Clicked the button to update its text at (310, 462) on #updatingButton
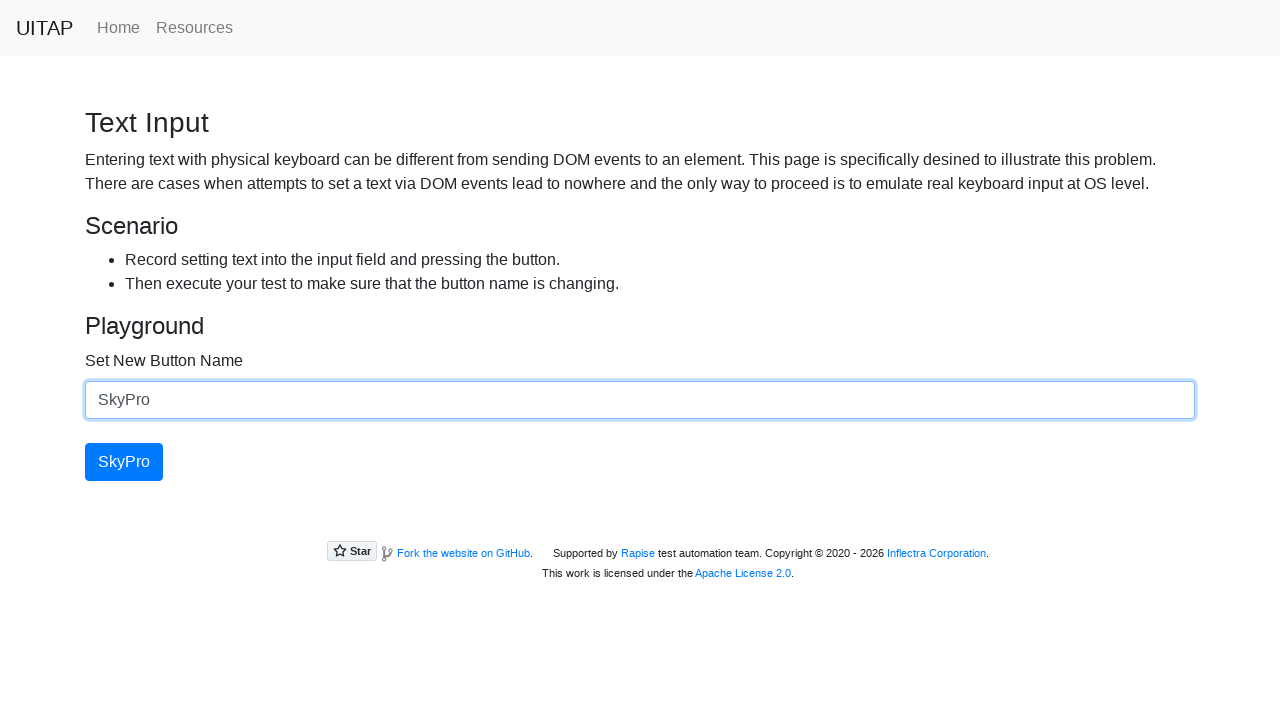

Button text successfully updated to 'SkyPro'
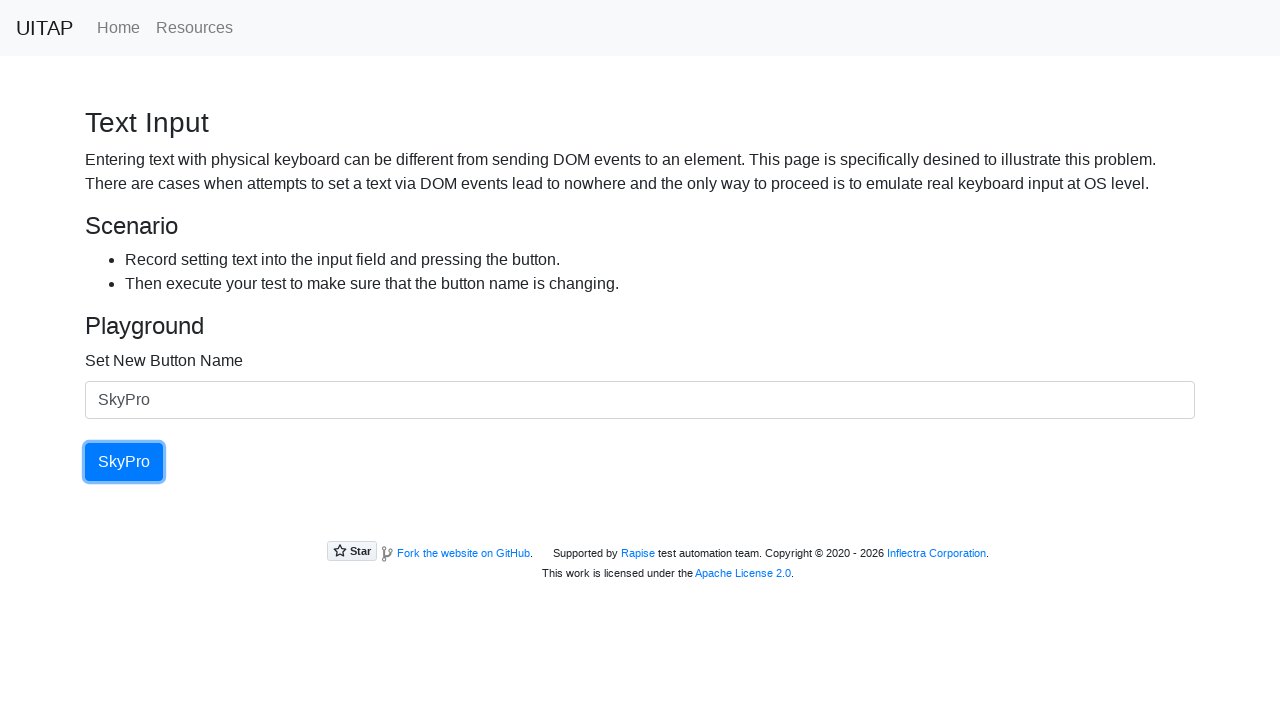

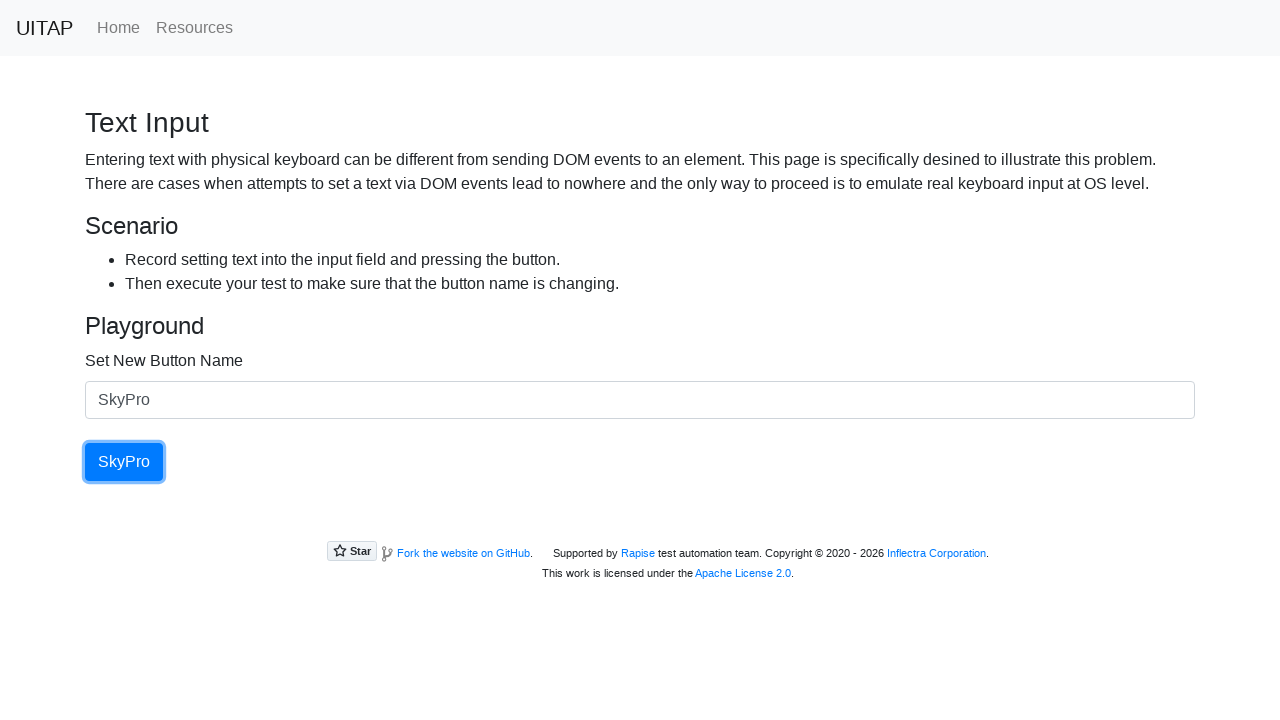